Tests navigation to the-internet herokuapp, clicks on a link (likely "Typos" based on position 27), and enters a value into an input field.

Starting URL: http://the-internet.herokuapp.com/

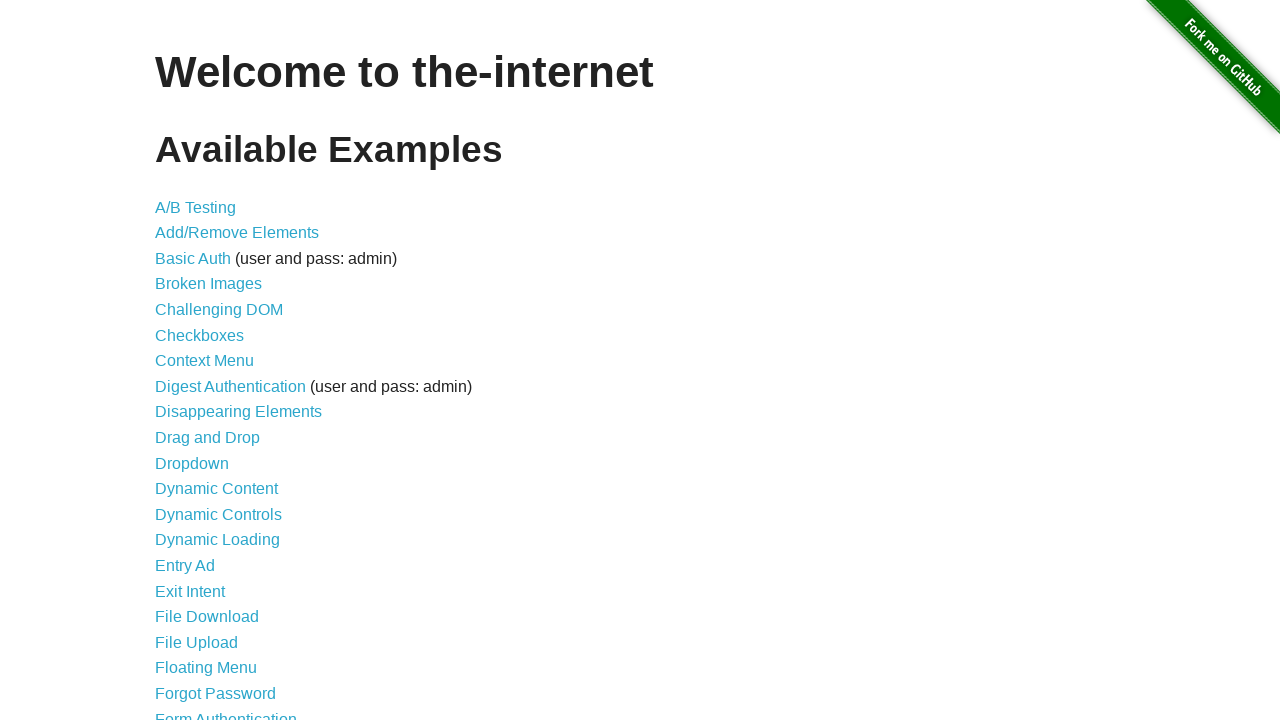

Navigated to the-internet herokuapp homepage
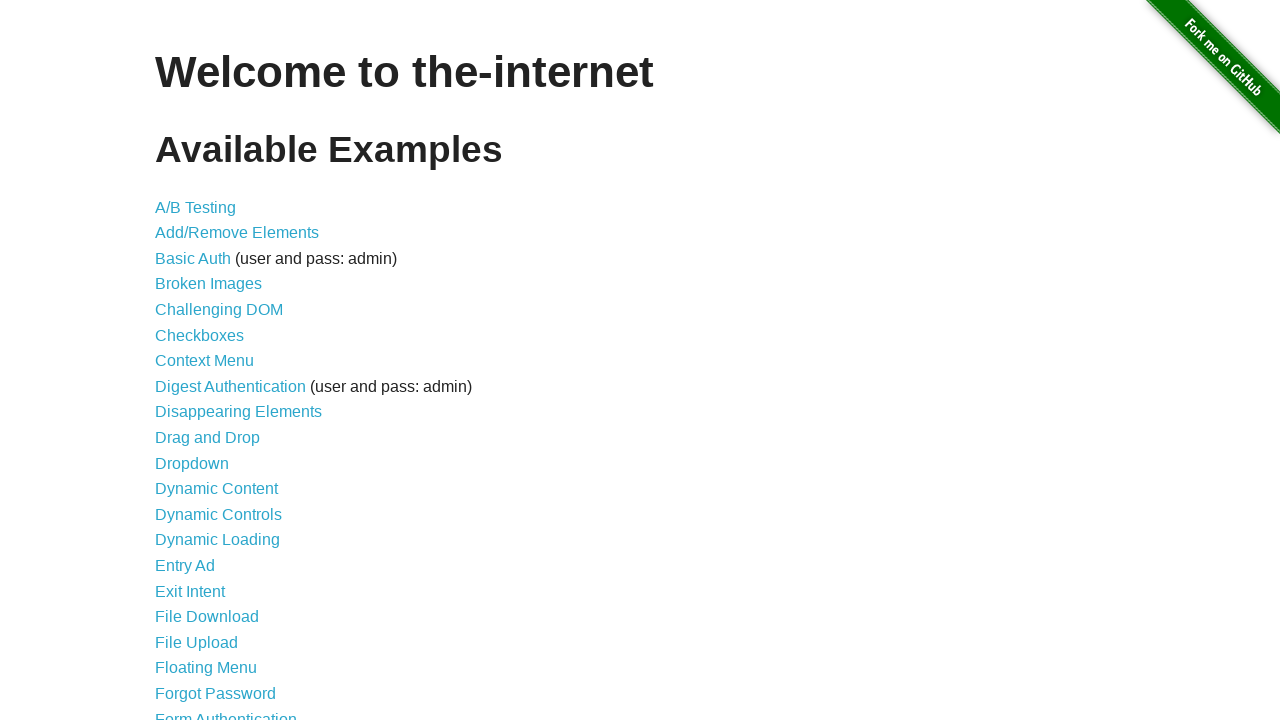

Clicked on the 27th link (Typos) in the content list at (176, 361) on xpath=//*[@id='content']/ul/li[27]/a
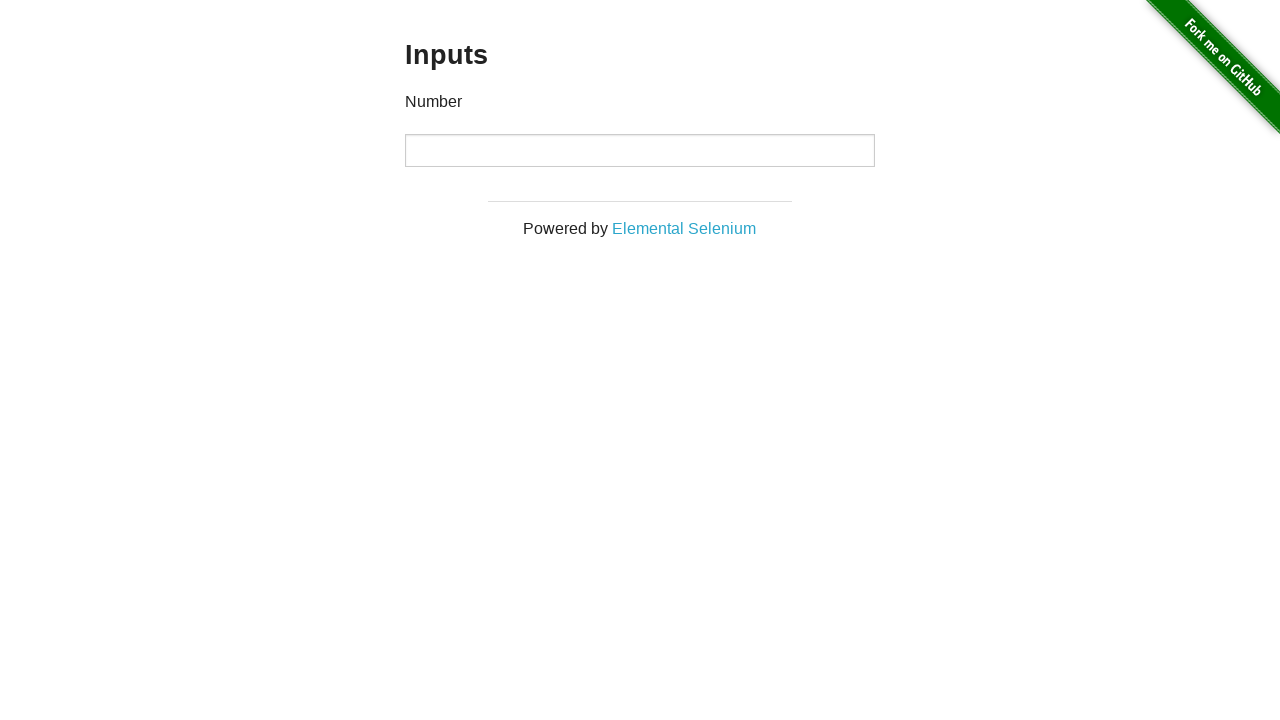

Entered value '2222' into the input field on //*[@id='content']/div/div/div/input
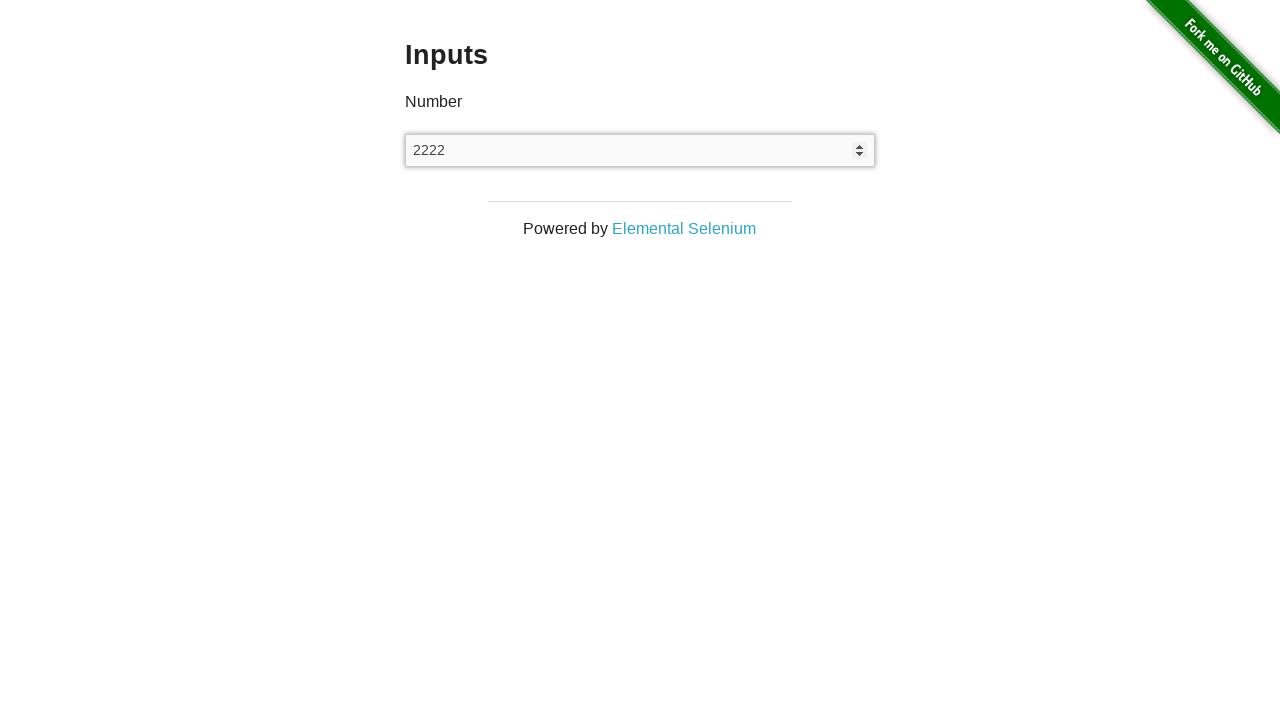

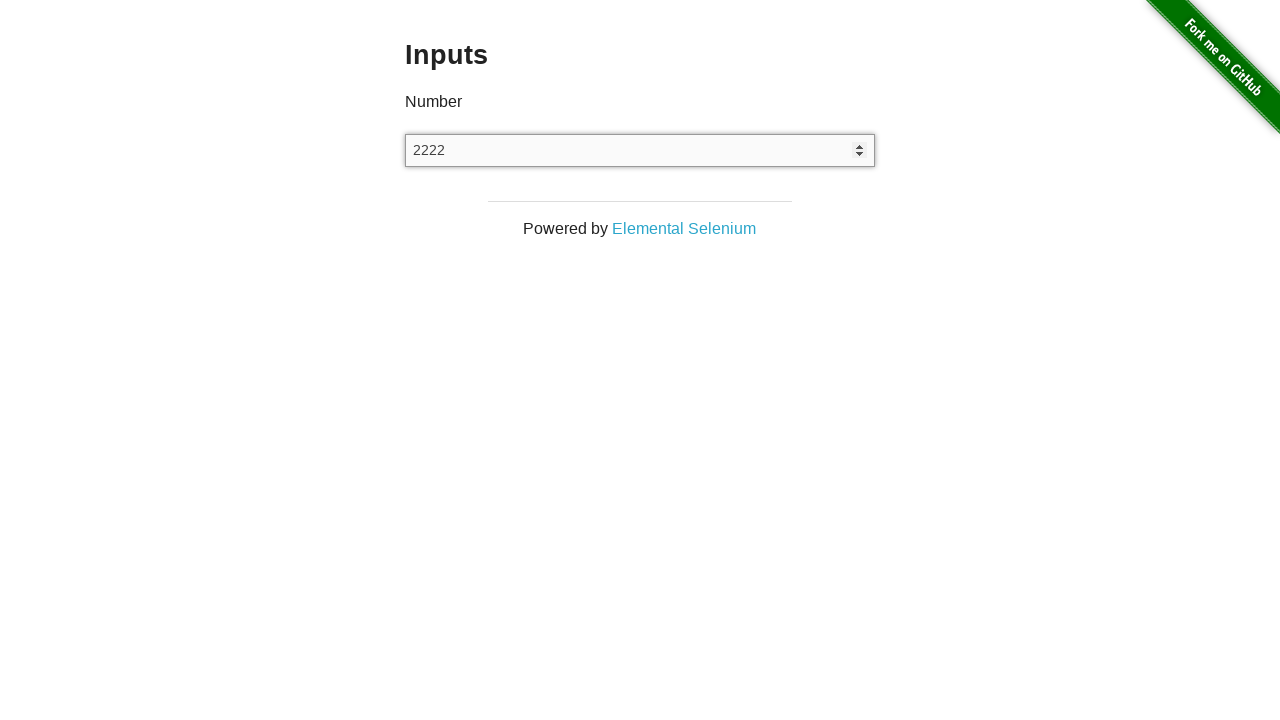